Tests the Python.org search functionality by entering a search query and verifying that search results are displayed

Starting URL: https://www.python.org/

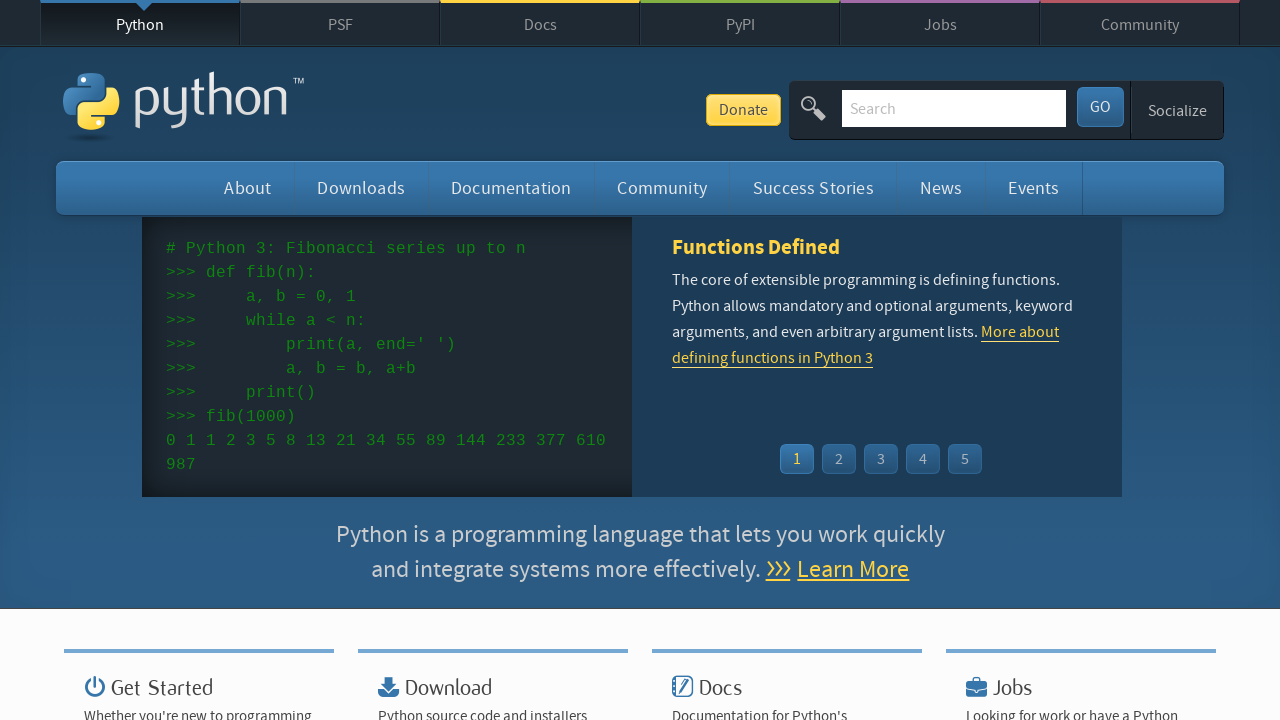

Verified page title is 'Welcome to Python.org'
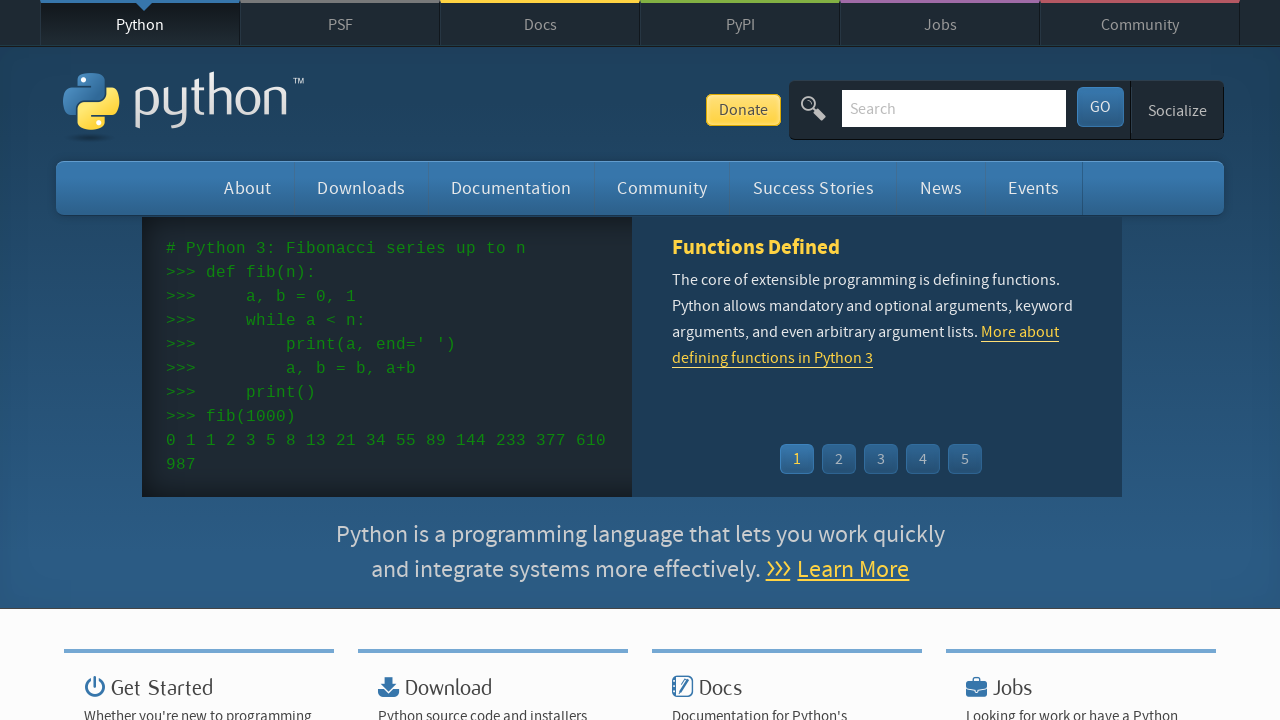

Filled search field with 'testing' on #id-search-field
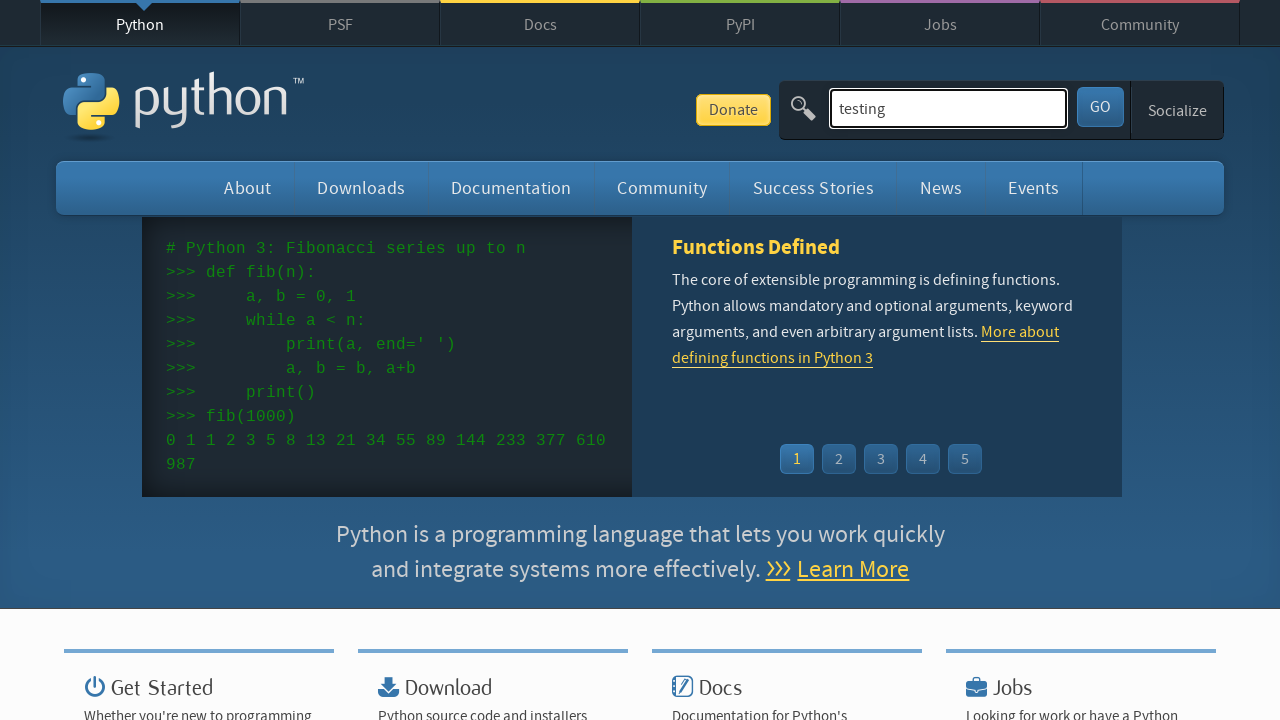

Clicked search submit button at (1100, 107) on #submit
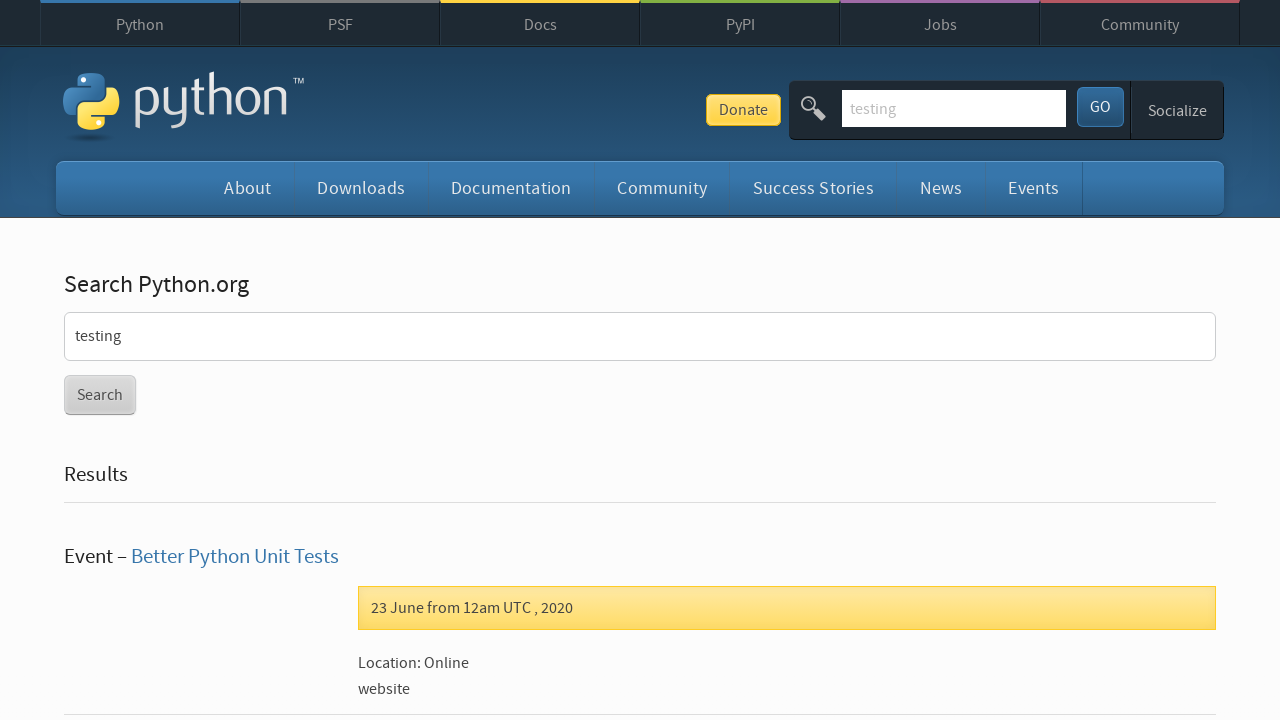

First search result became visible
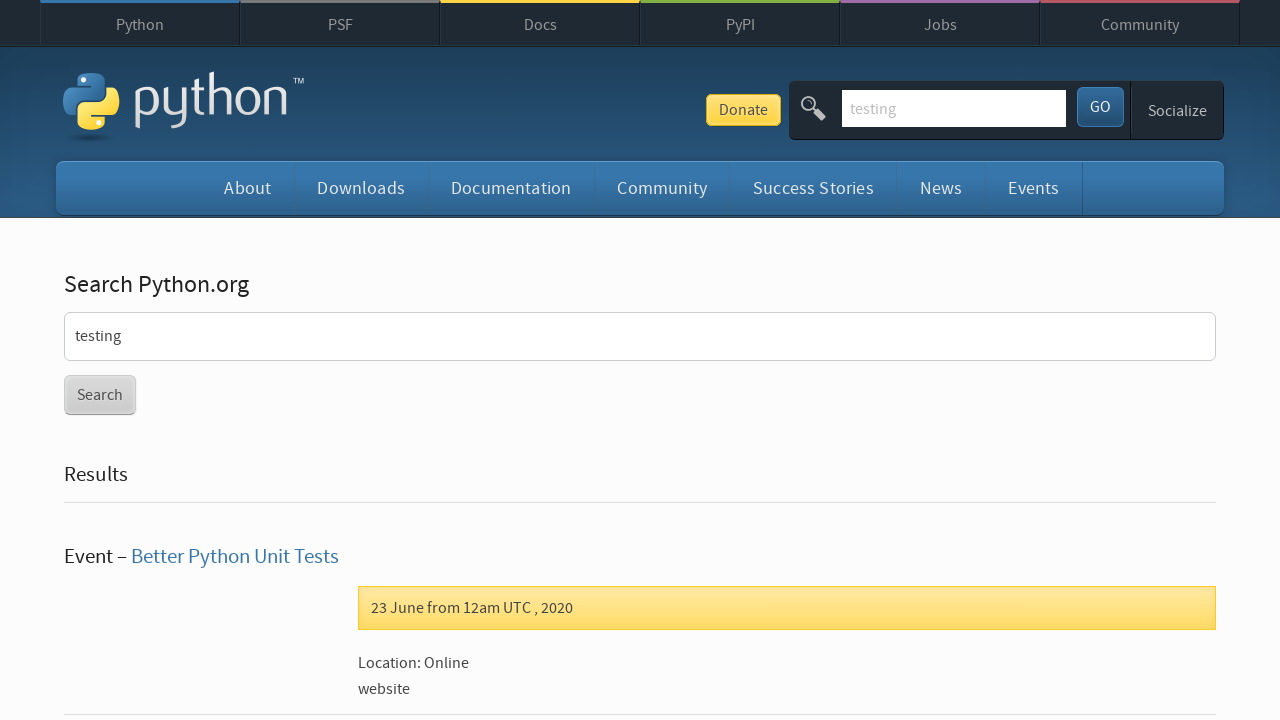

Verified first search result is visible
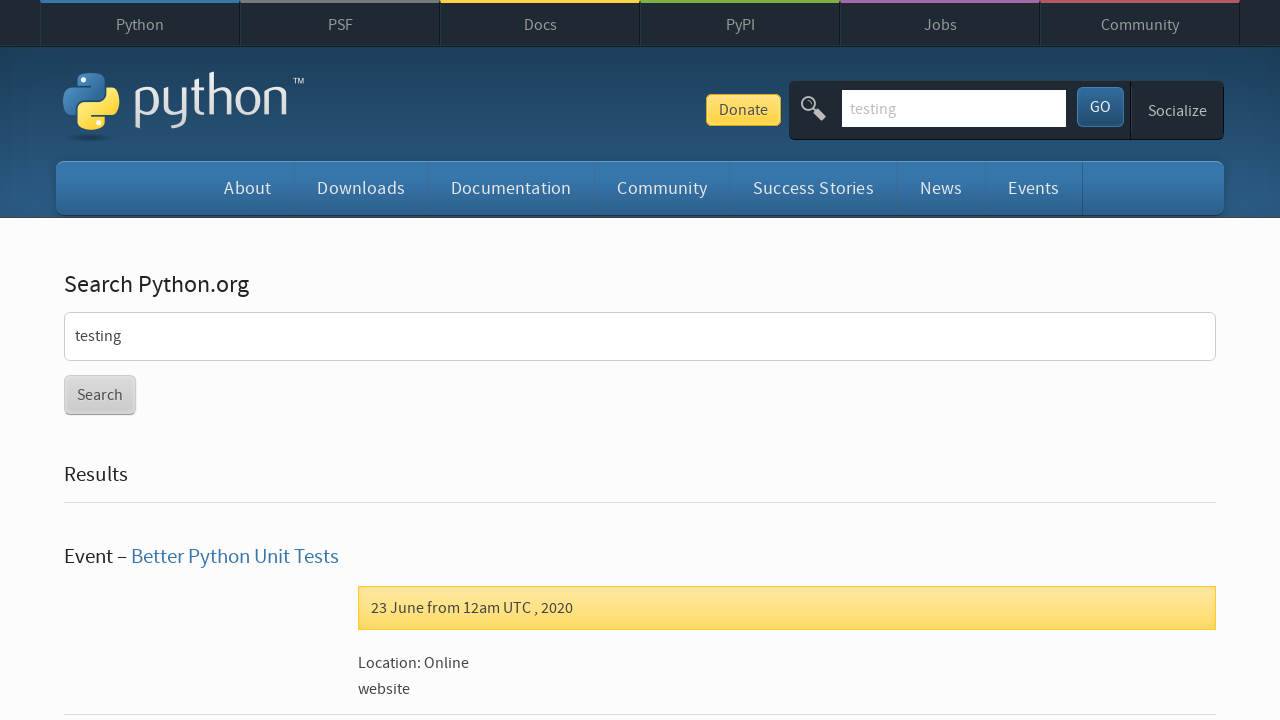

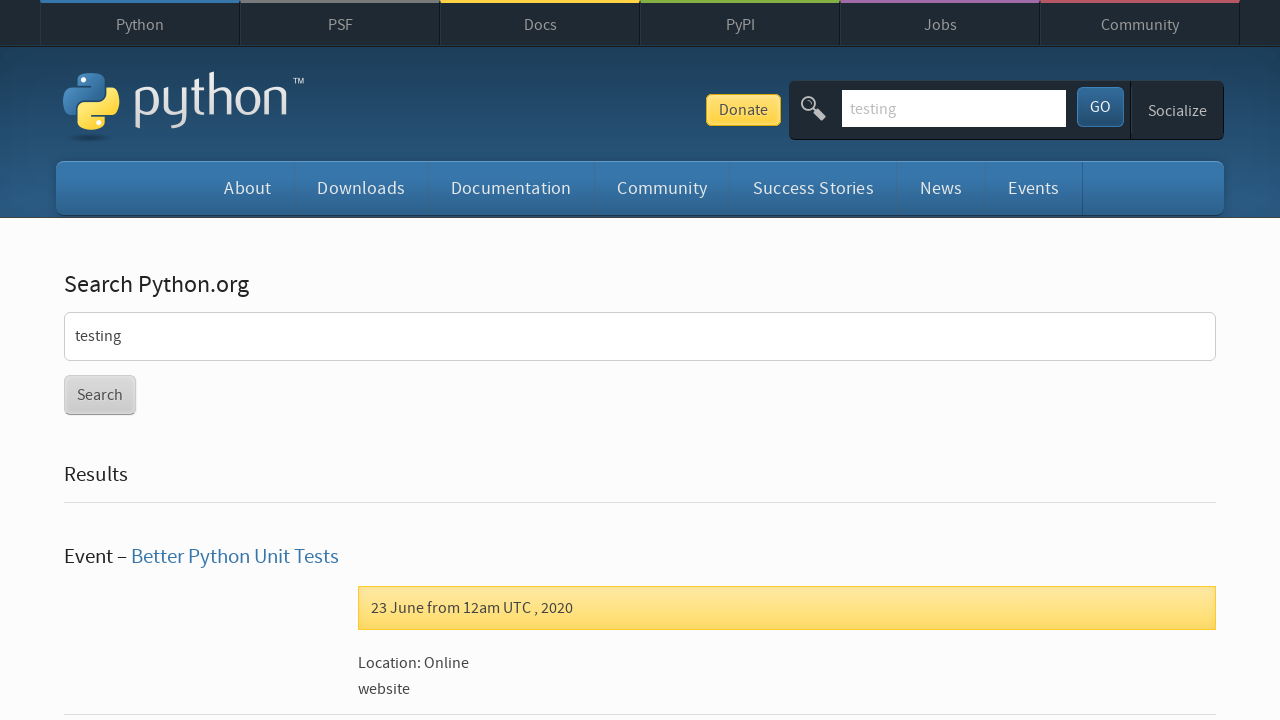